Navigates to the San Angel website homepage and maximizes the browser window

Starting URL: https://sanangel.com.co/

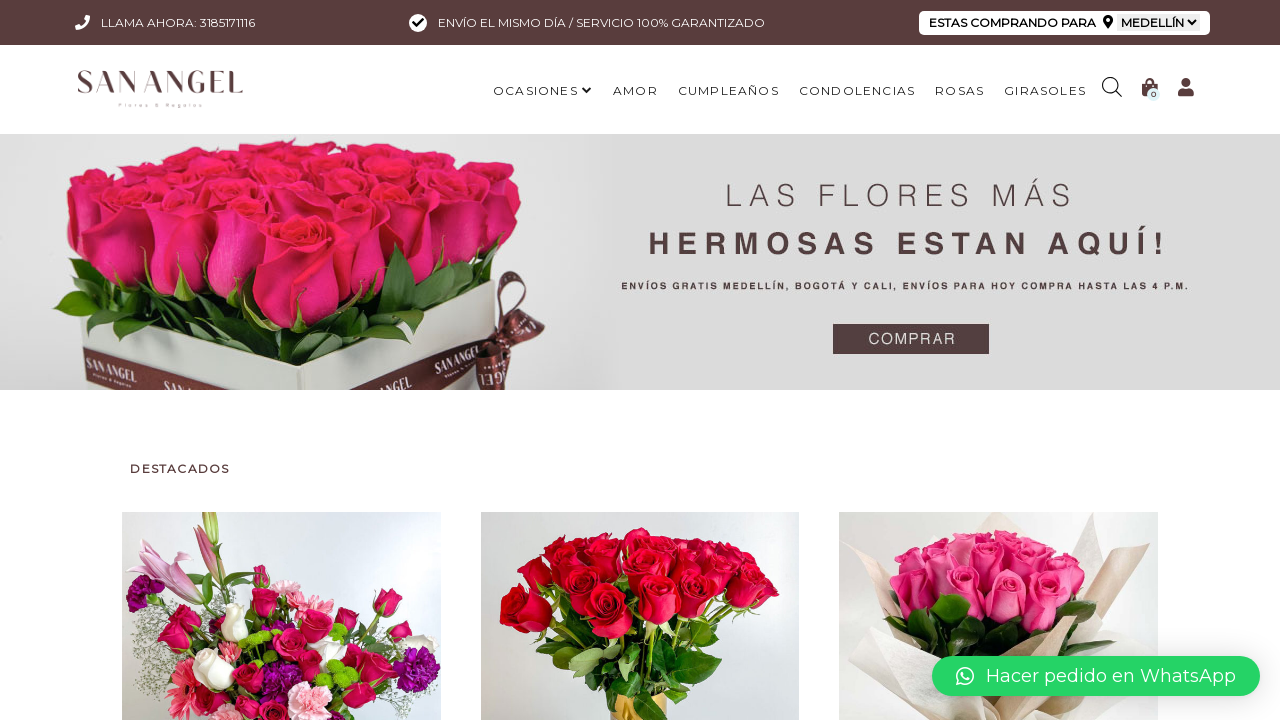

Waited for San Angel homepage to fully load (networkidle)
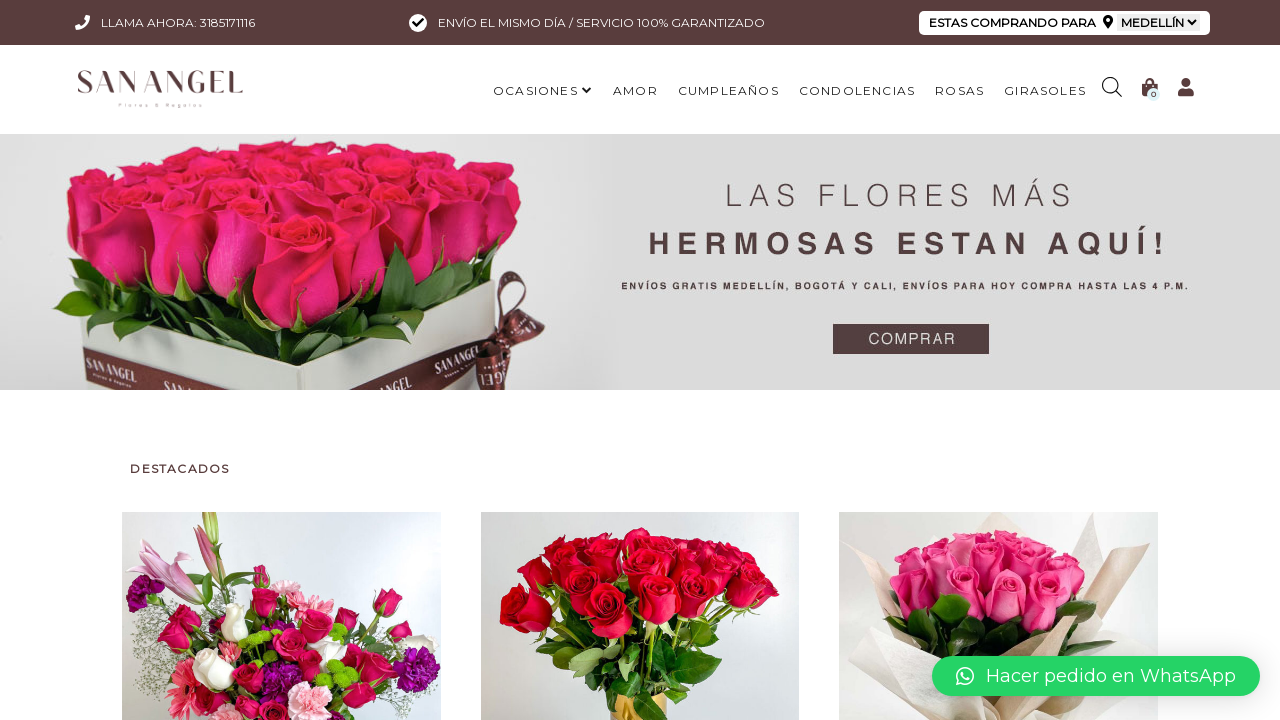

Maximized the browser window
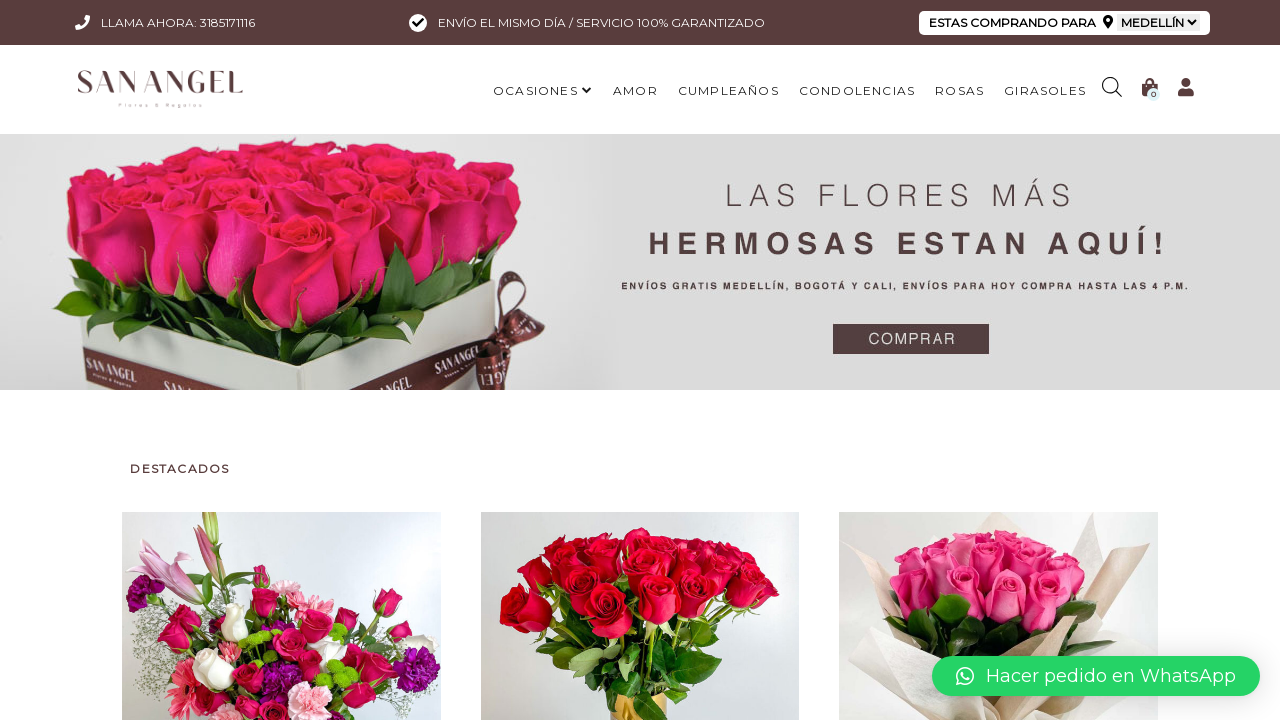

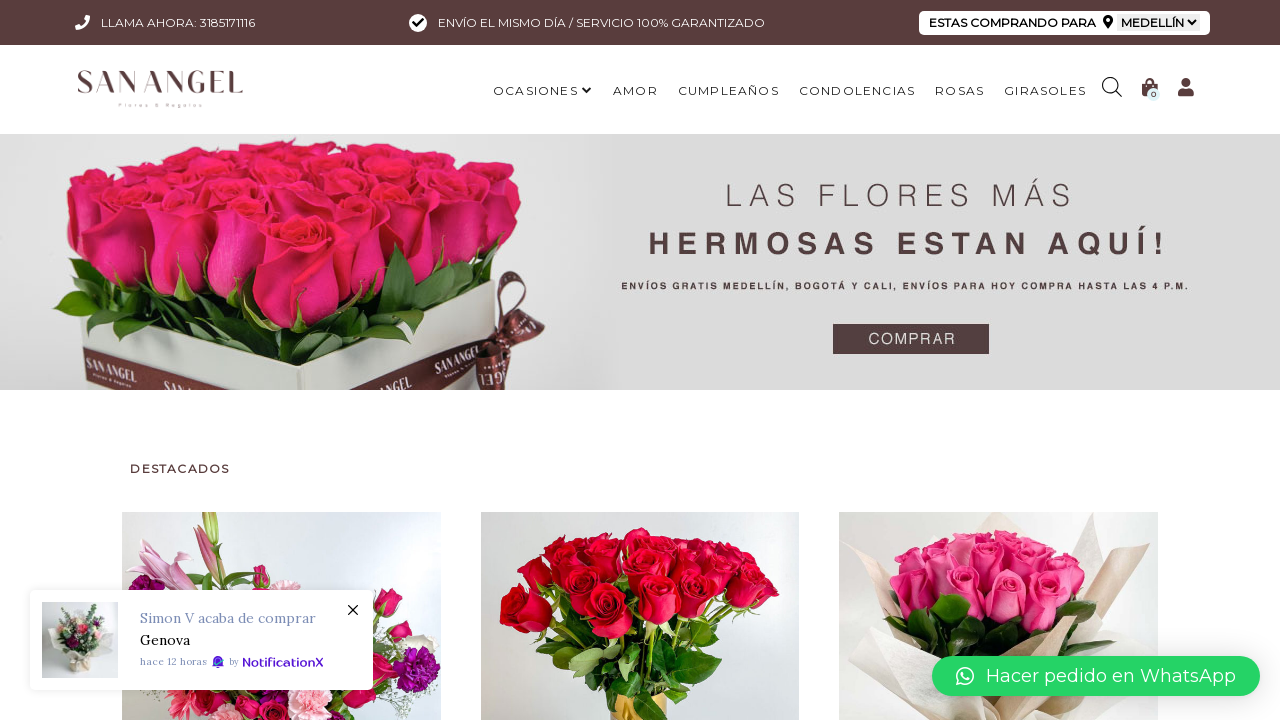